Tests right-click context menu functionality by performing a right-click on an element and selecting an option from the context menu

Starting URL: http://swisnl.github.io/jQuery-contextMenu/demo.html

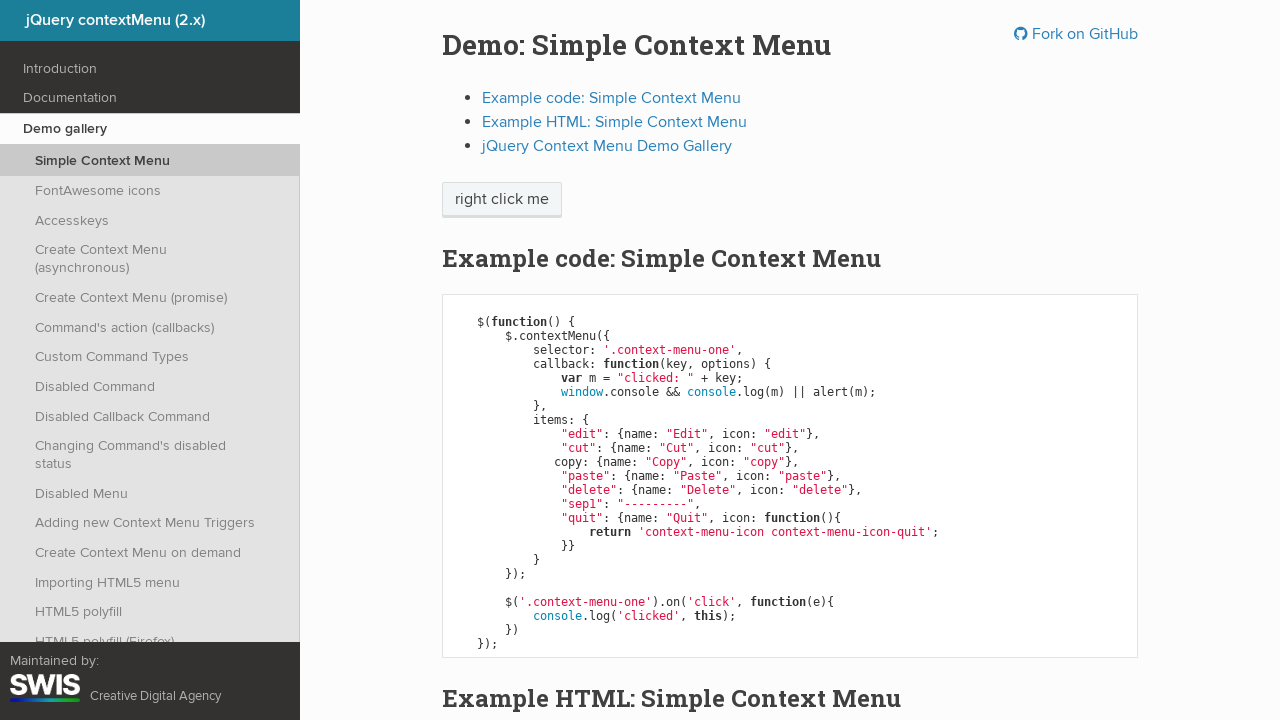

Located the 'right click me' element
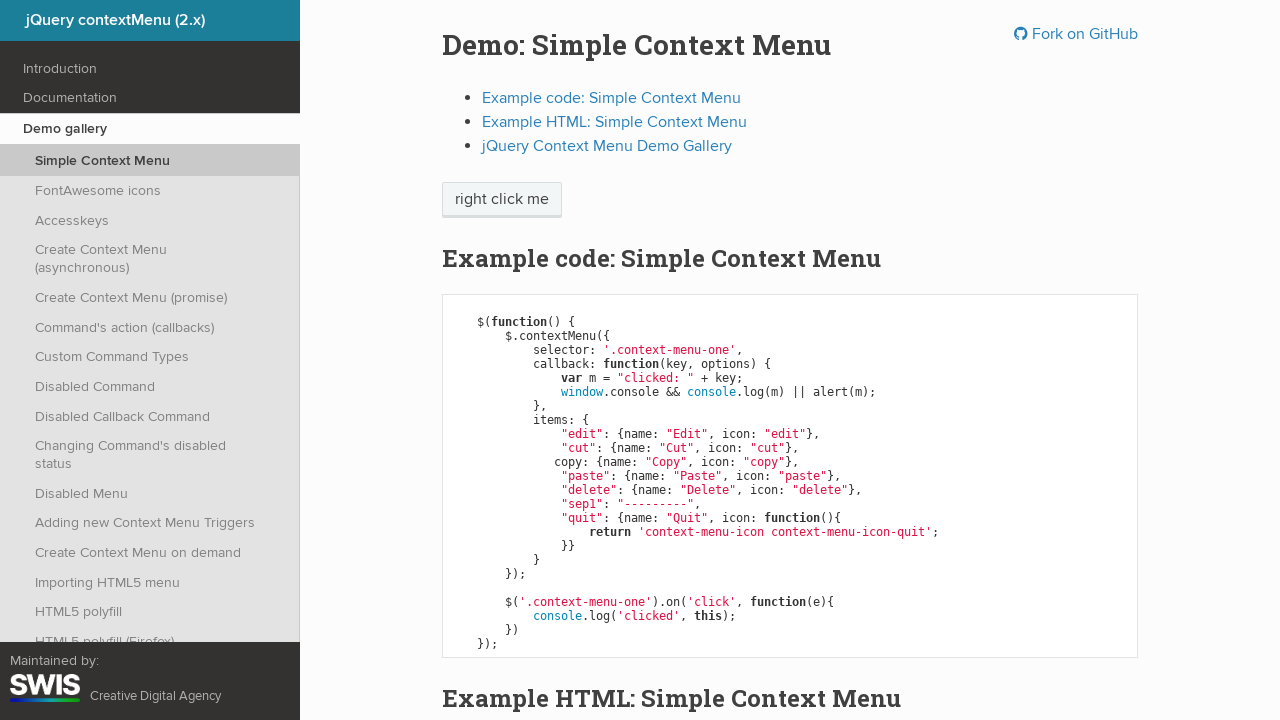

Right-clicked on the element to open context menu at (502, 200) on xpath=//span[text()='right click me']
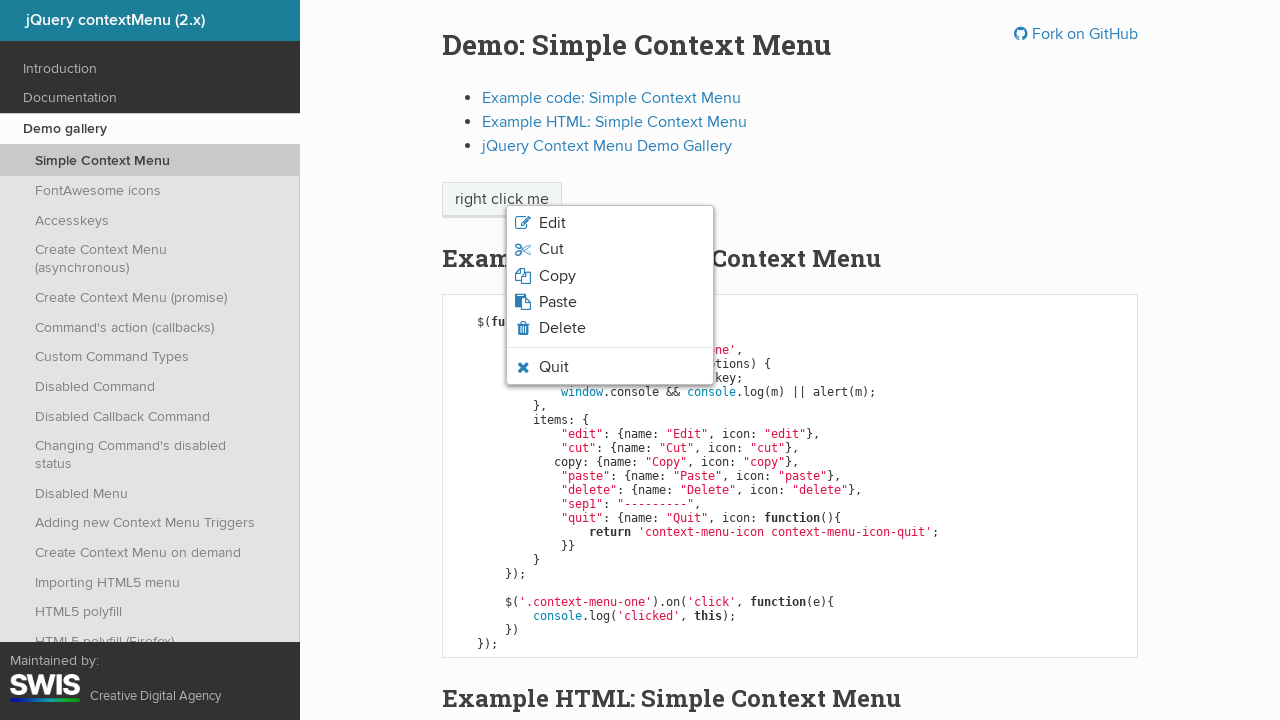

Selected 'Quit' option from the context menu at (554, 367) on xpath=//*[text()='Quit']
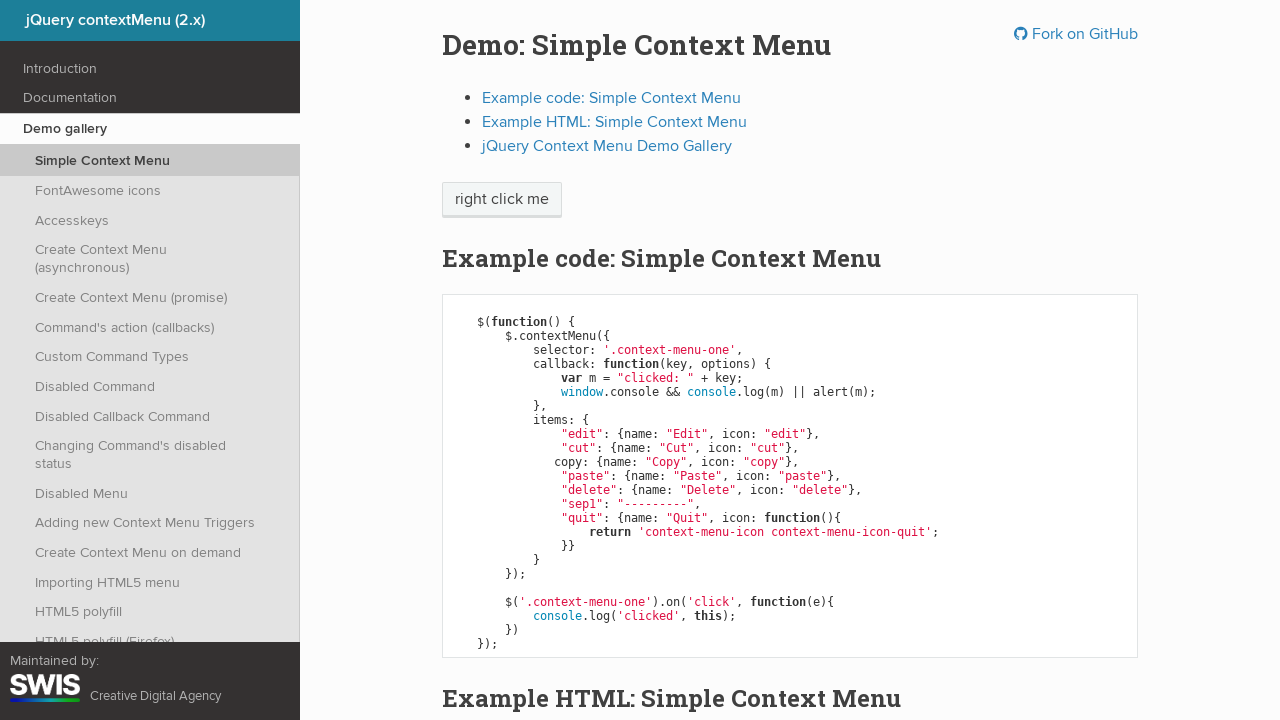

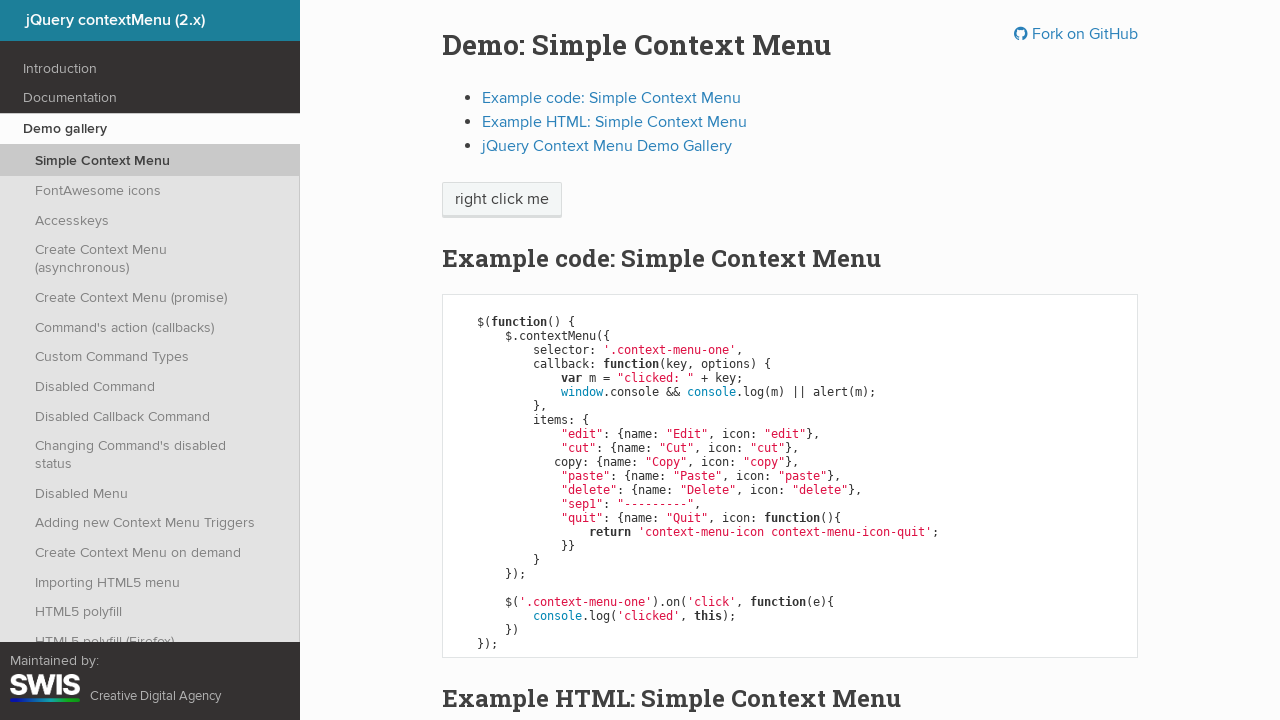